Tests scrolling from an element with offset, then switches to iframe and clicks a checkbox

Starting URL: https://www.selenium.dev/selenium/web/scrolling_tests/frame_with_nested_scrolling_frame_out_of_view.html

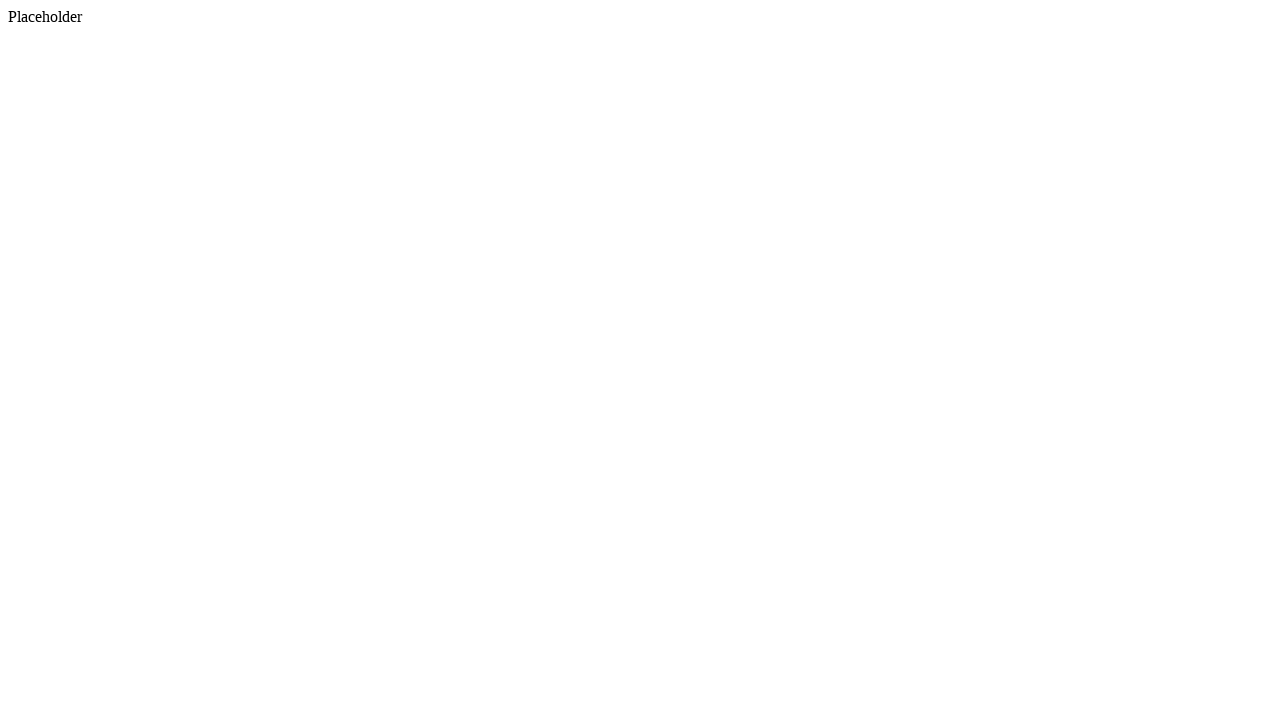

Located footer element and scrolled it into view
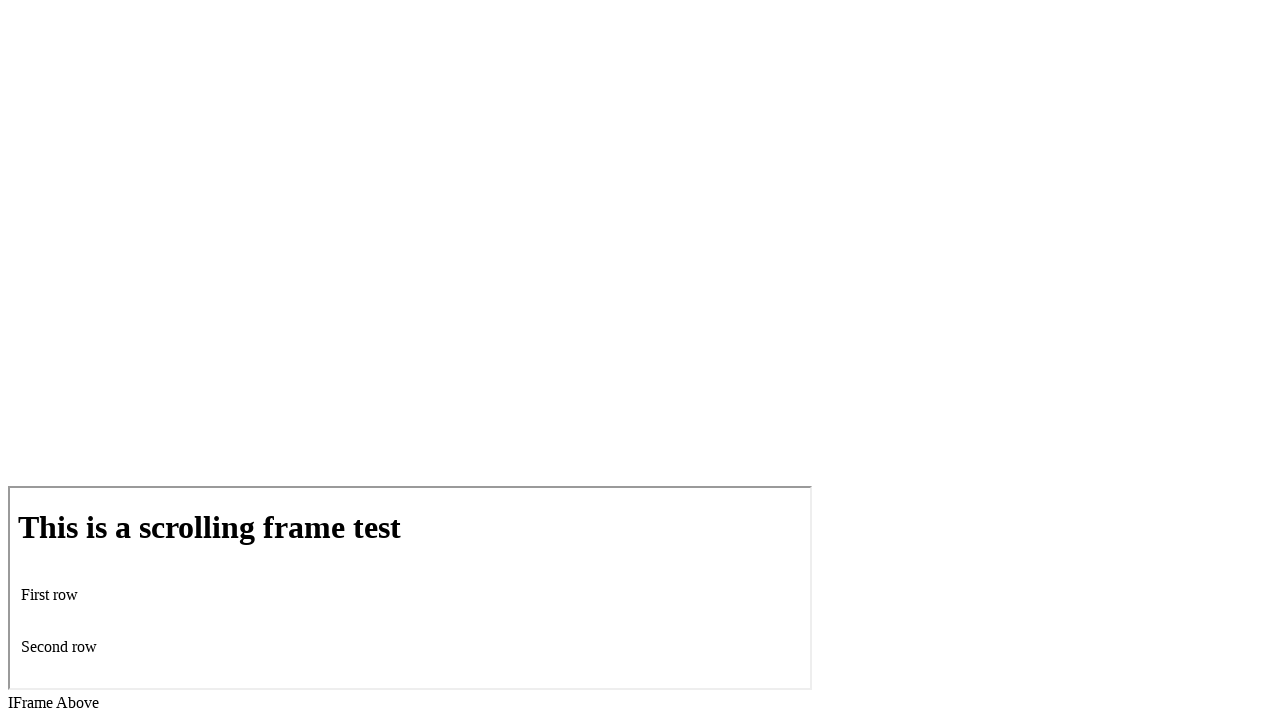

Scrolled down by 100 pixels using mouse wheel
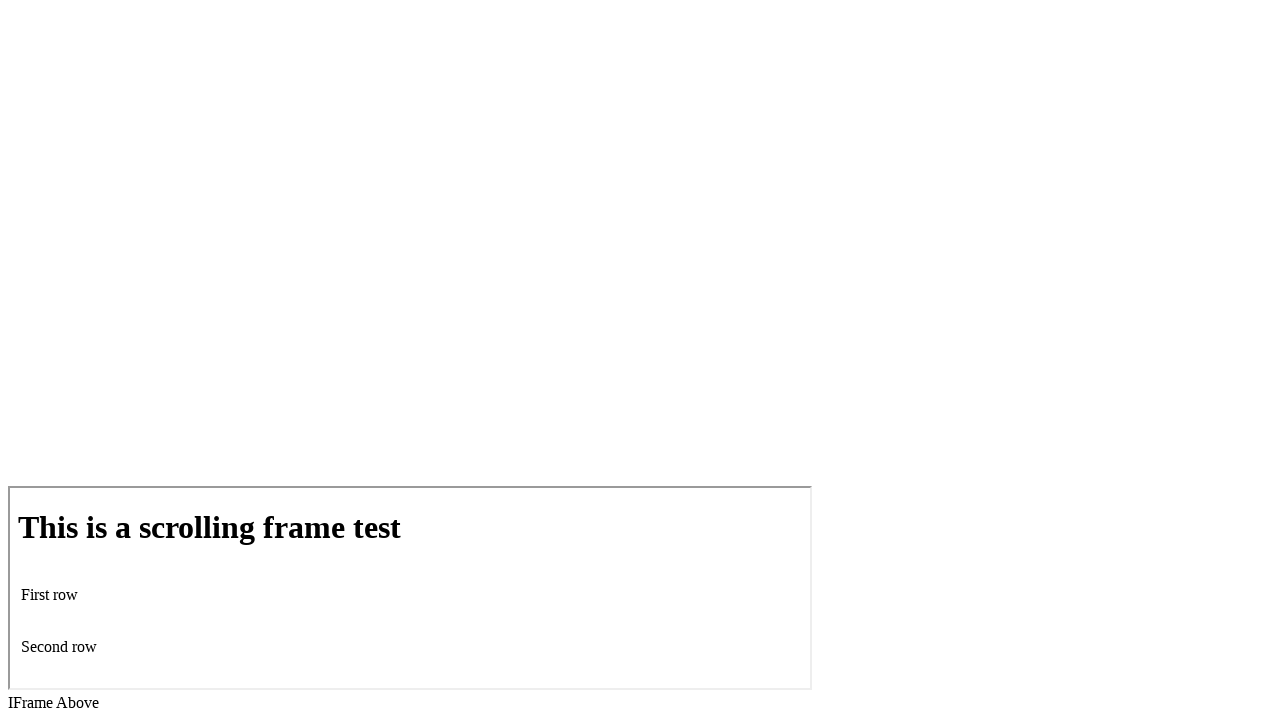

Located first iframe on page
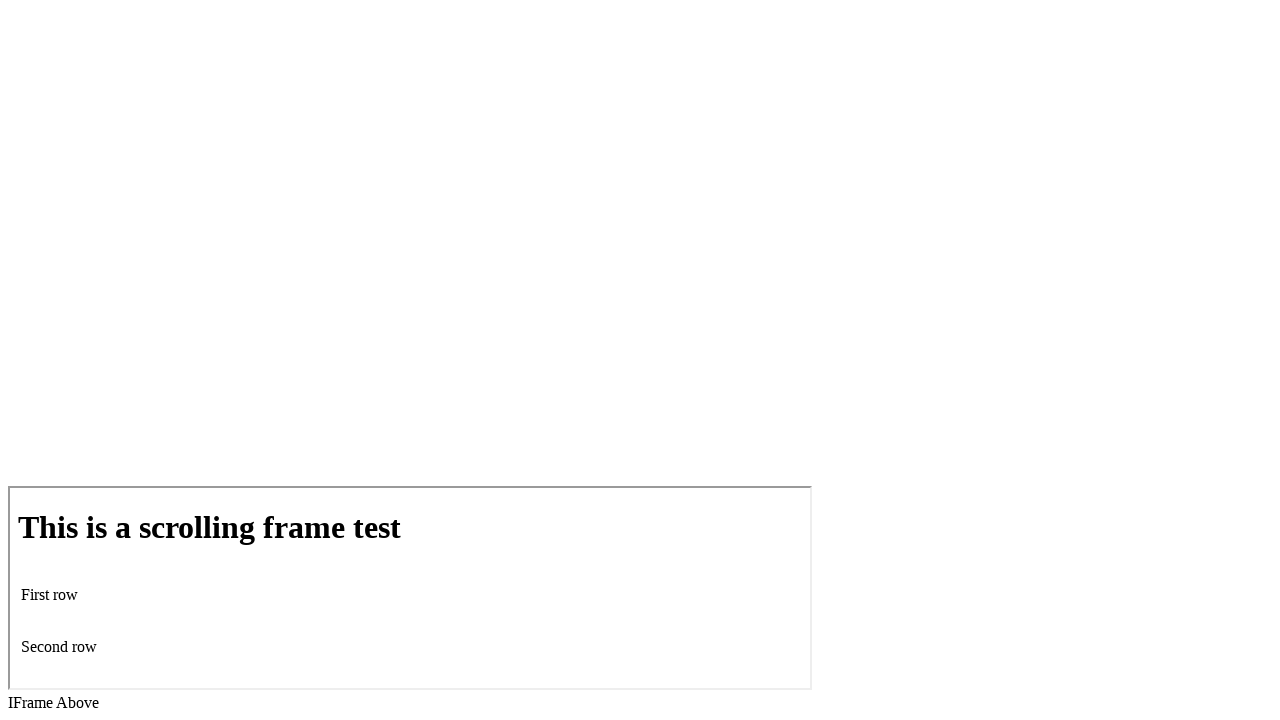

Clicked scroll_checkbox inside iframe at (28, 669) on iframe >> nth=0 >> internal:control=enter-frame >> input[name='scroll_checkbox']
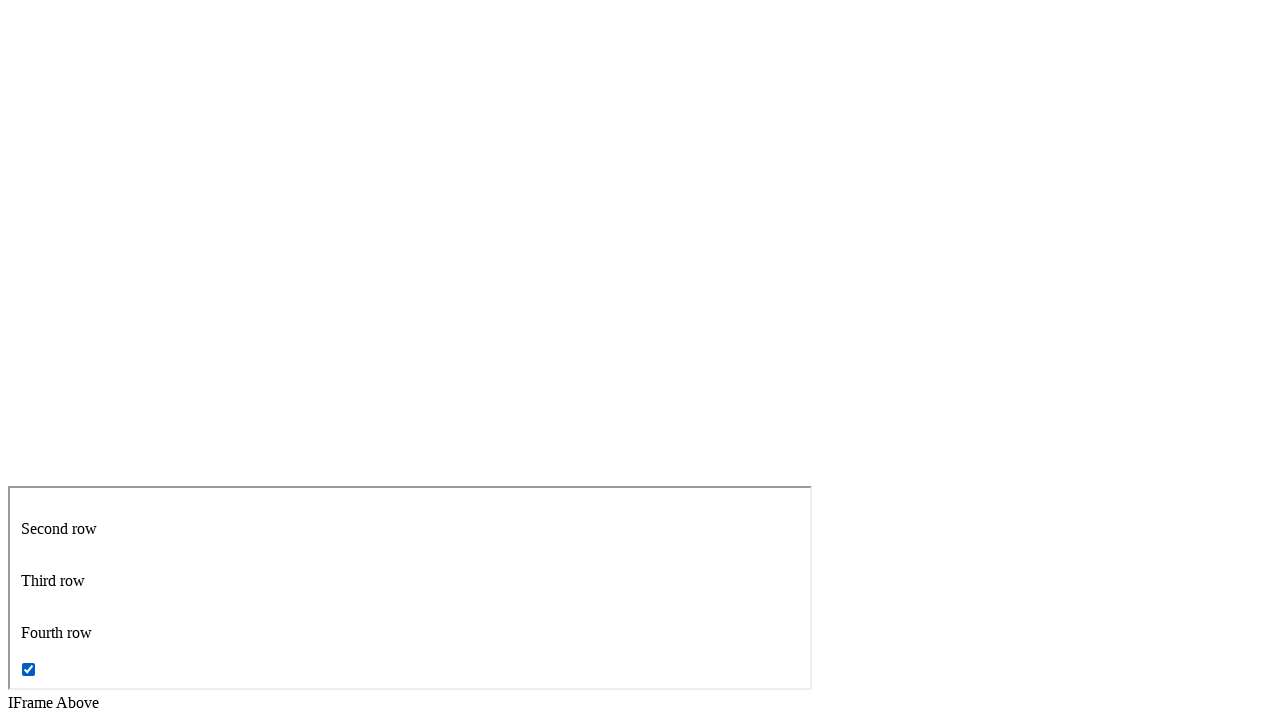

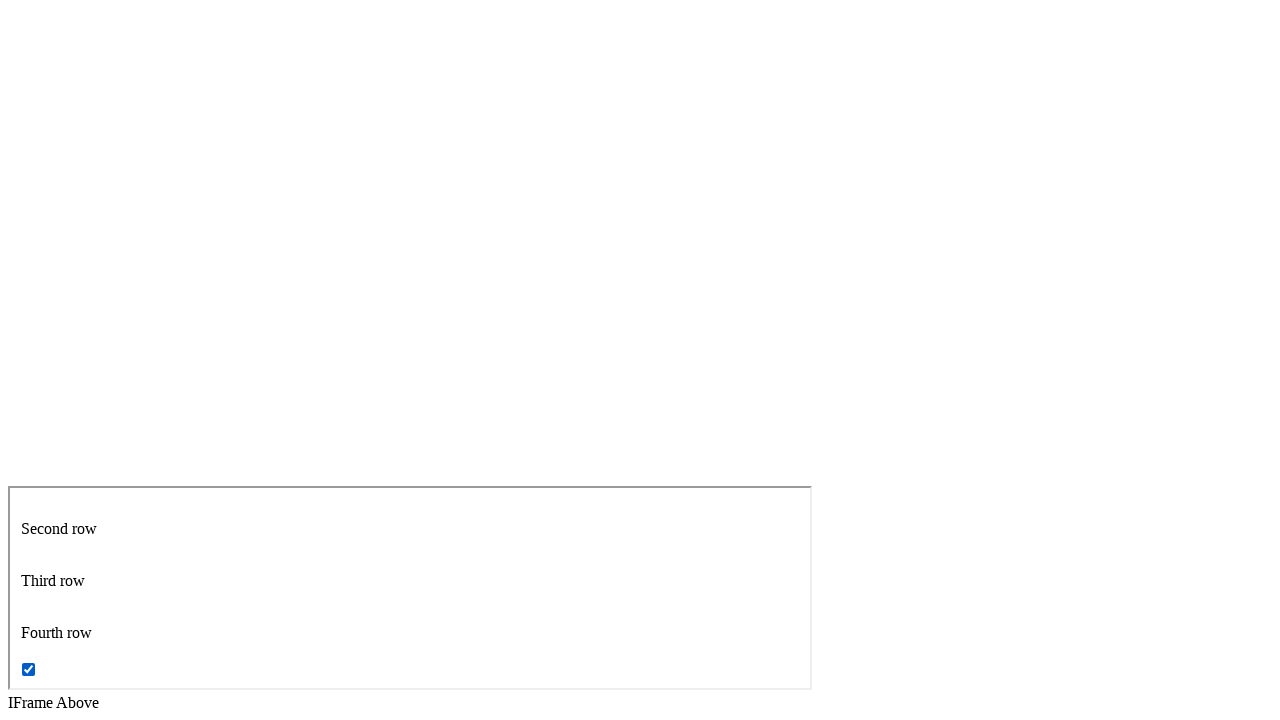